Verifies that payment service logos (images with '/pay' in src) are displayed on the page

Starting URL: https://www.mts.by/

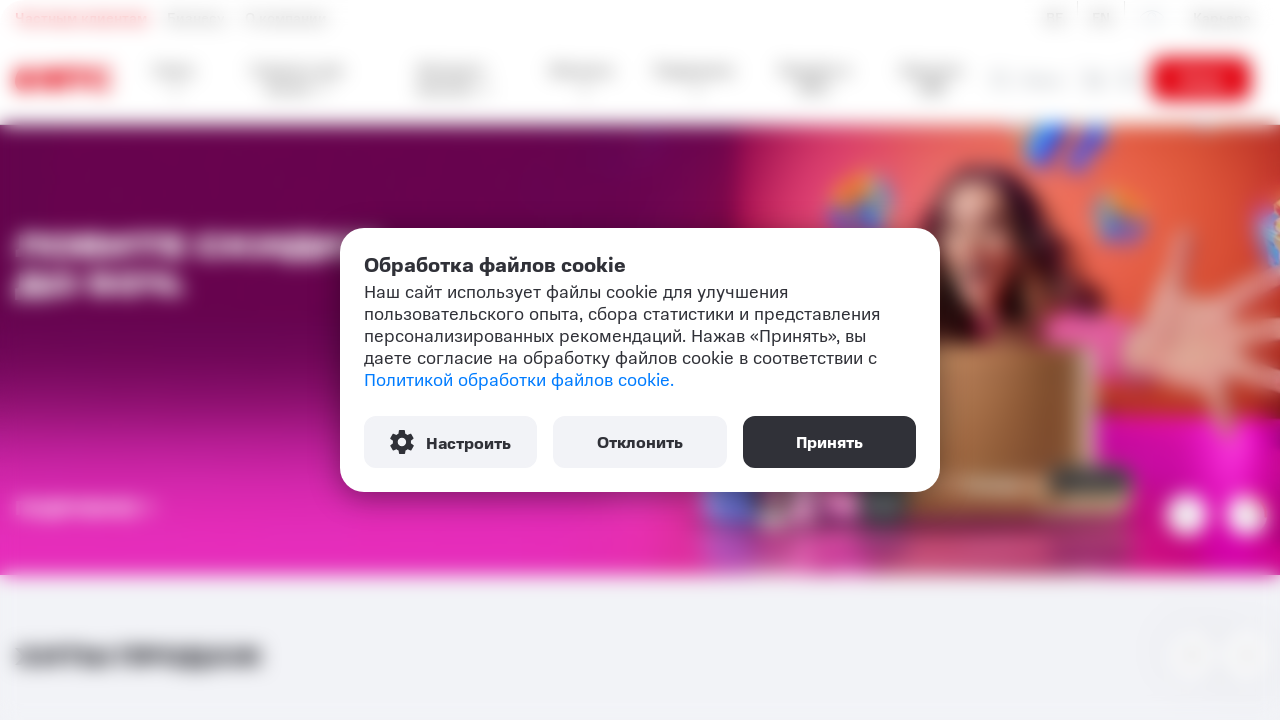

Waited for payment service logos to load
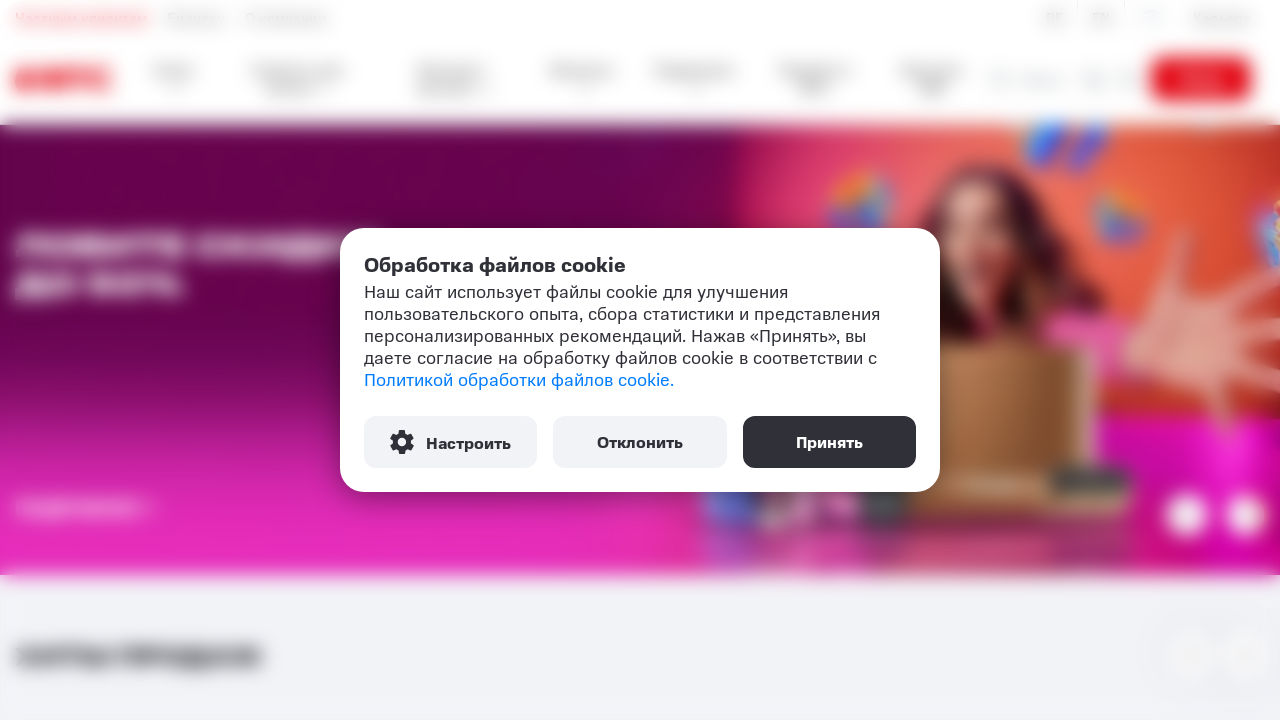

Located all payment service logo images with '/pay' in src
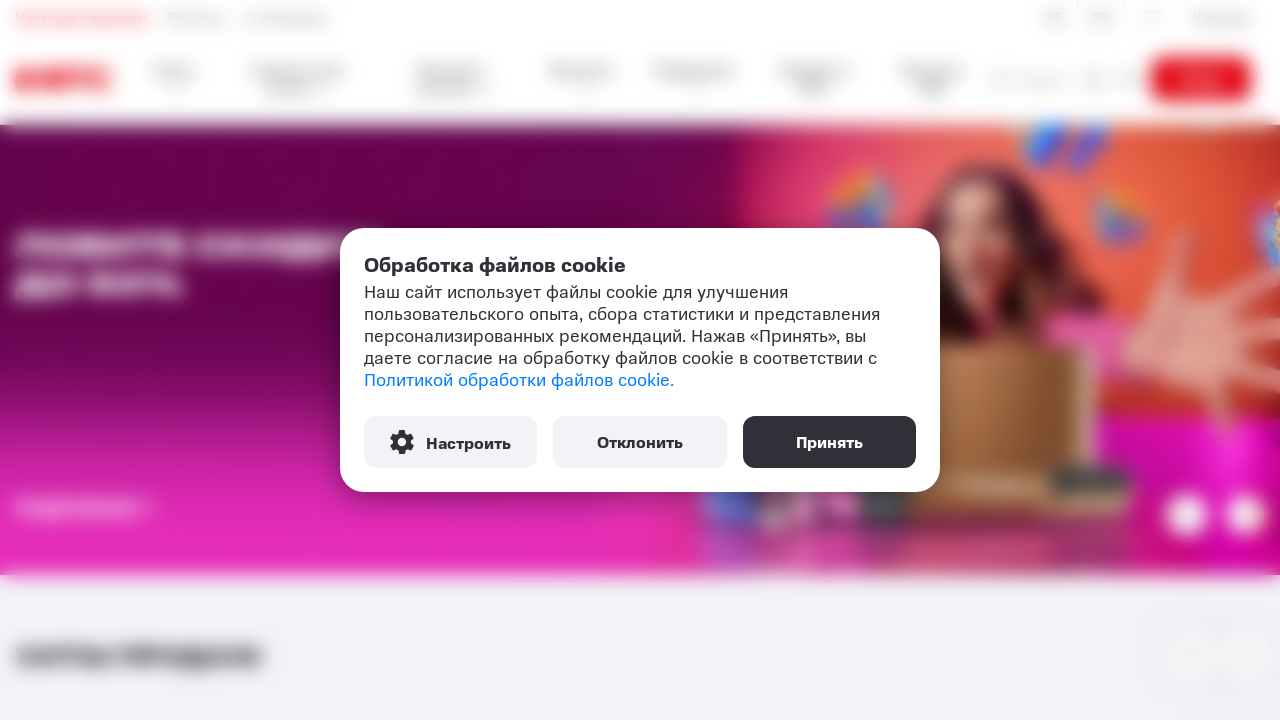

Found 5 payment service logos on the page
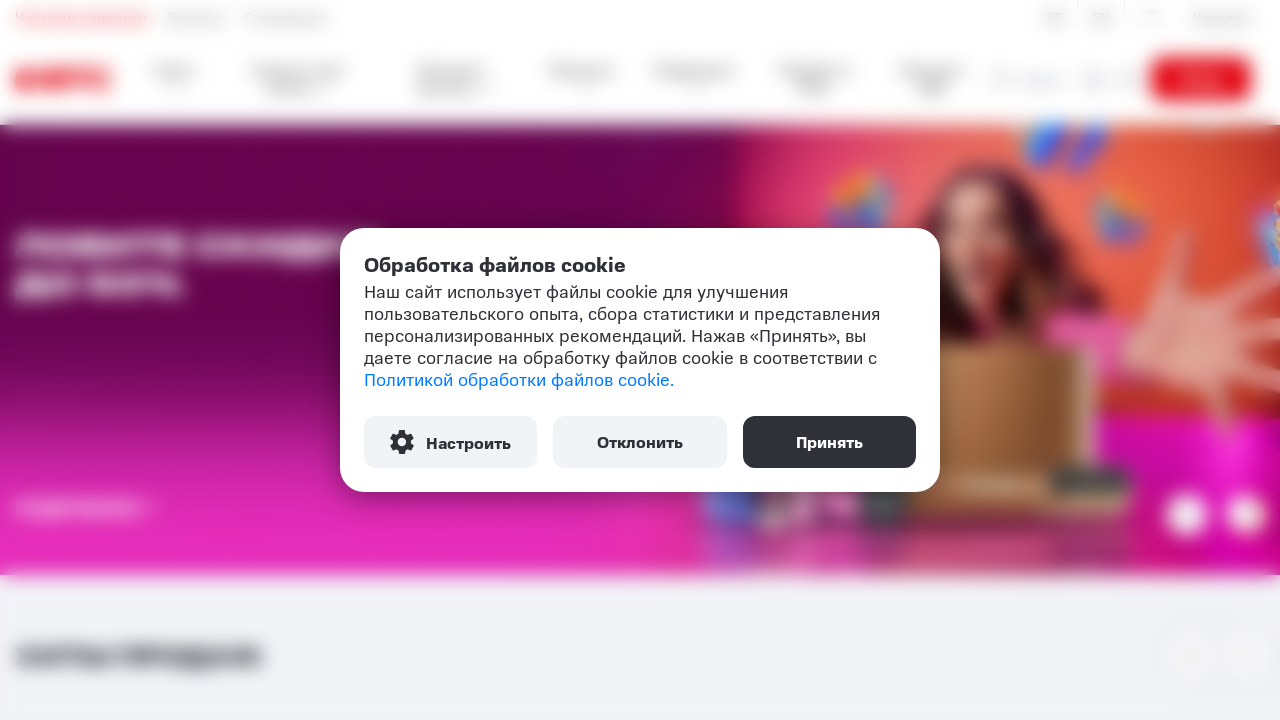

Verified payment logo 1 of 5 is visible
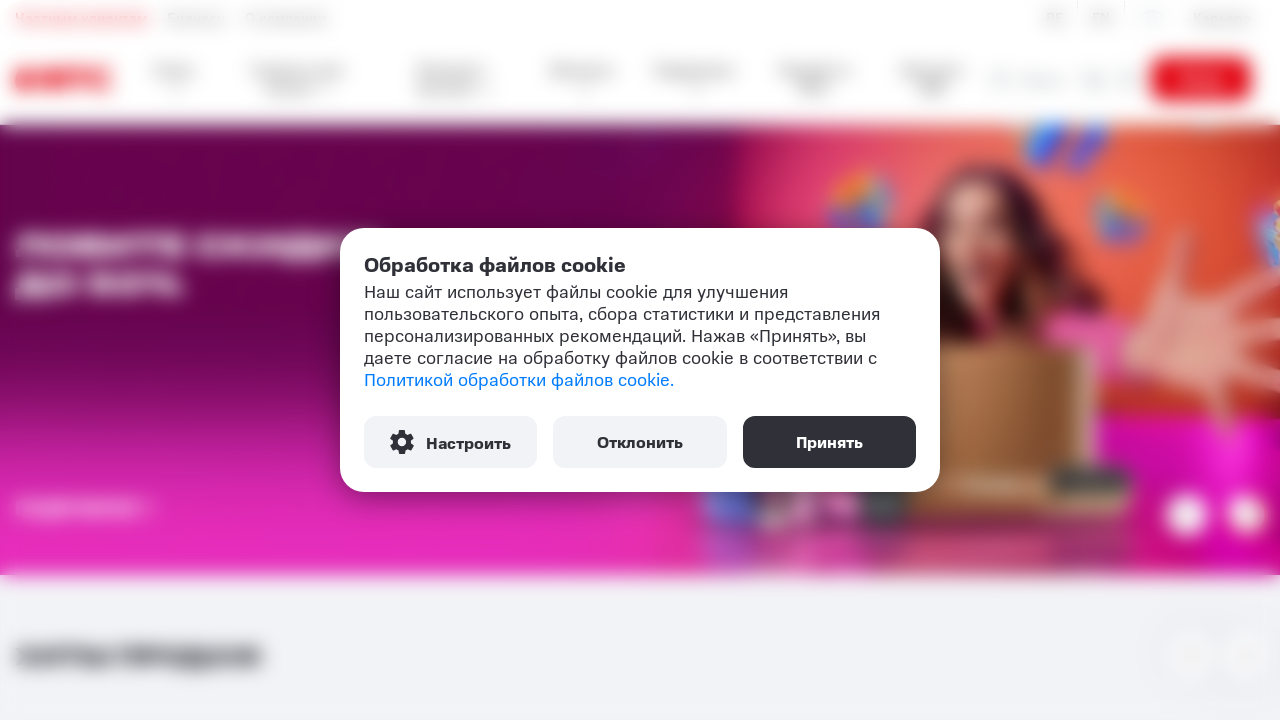

Verified payment logo 2 of 5 is visible
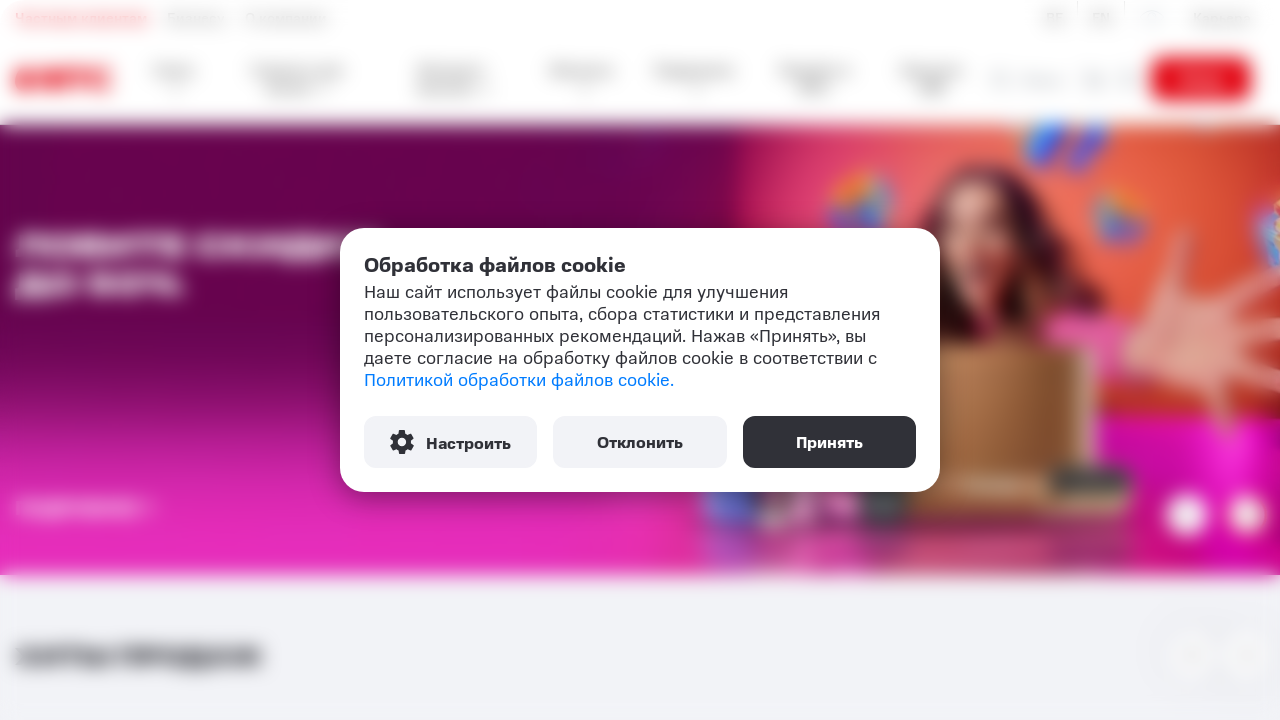

Verified payment logo 3 of 5 is visible
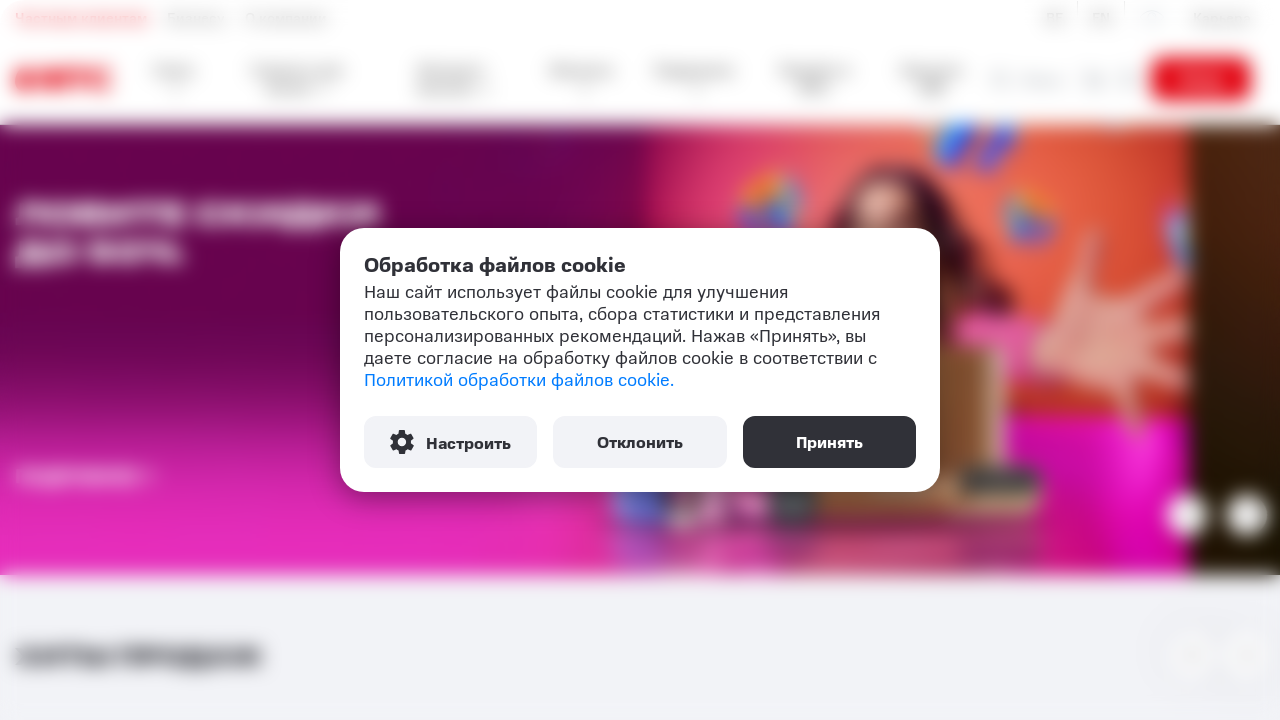

Verified payment logo 4 of 5 is visible
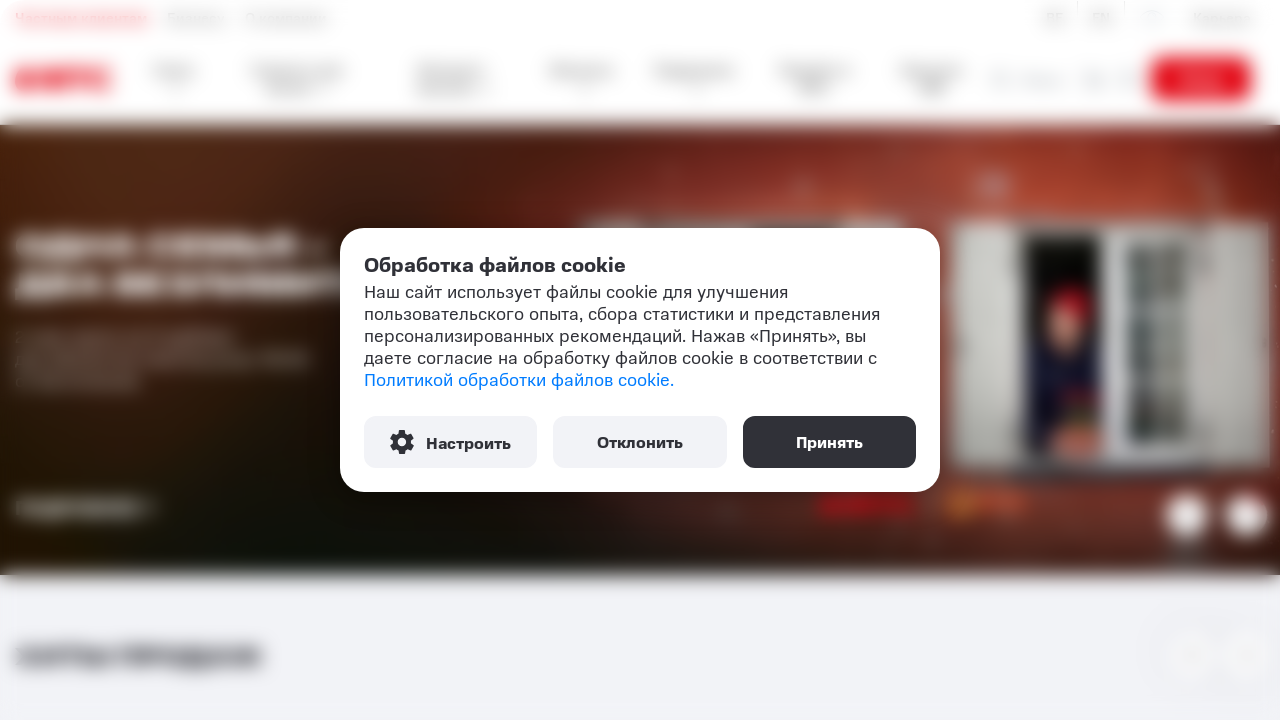

Verified payment logo 5 of 5 is visible
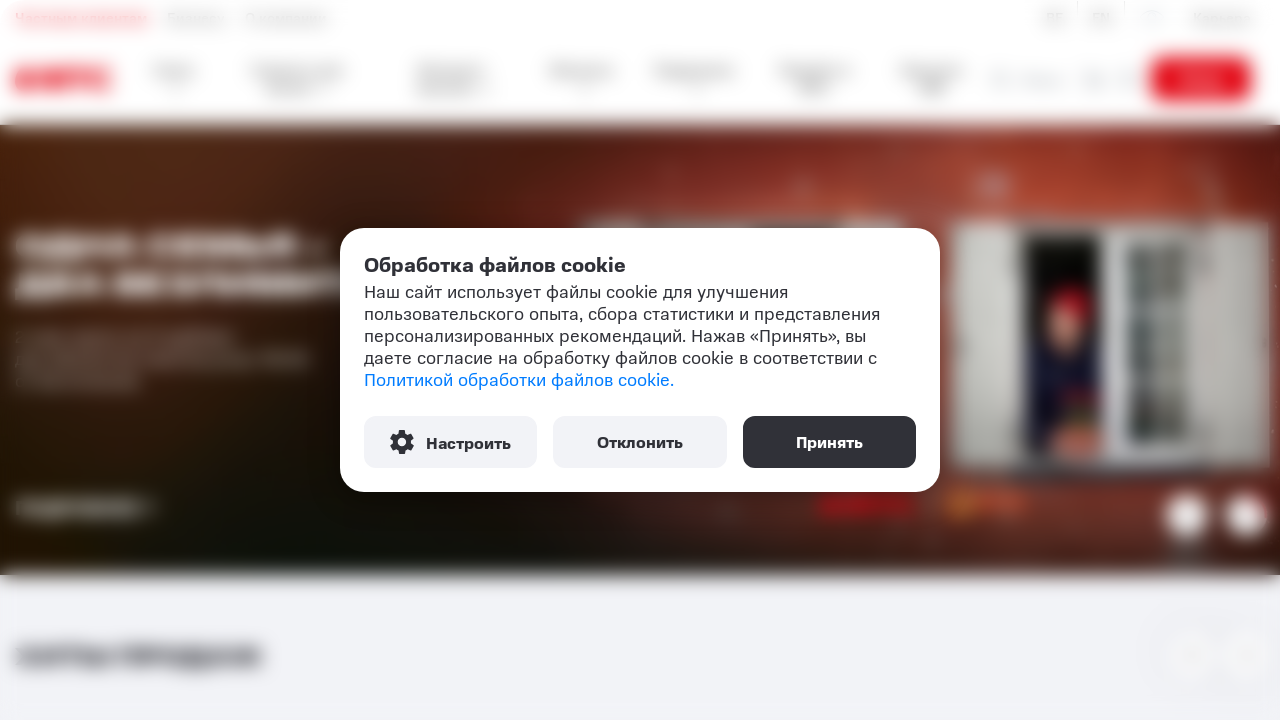

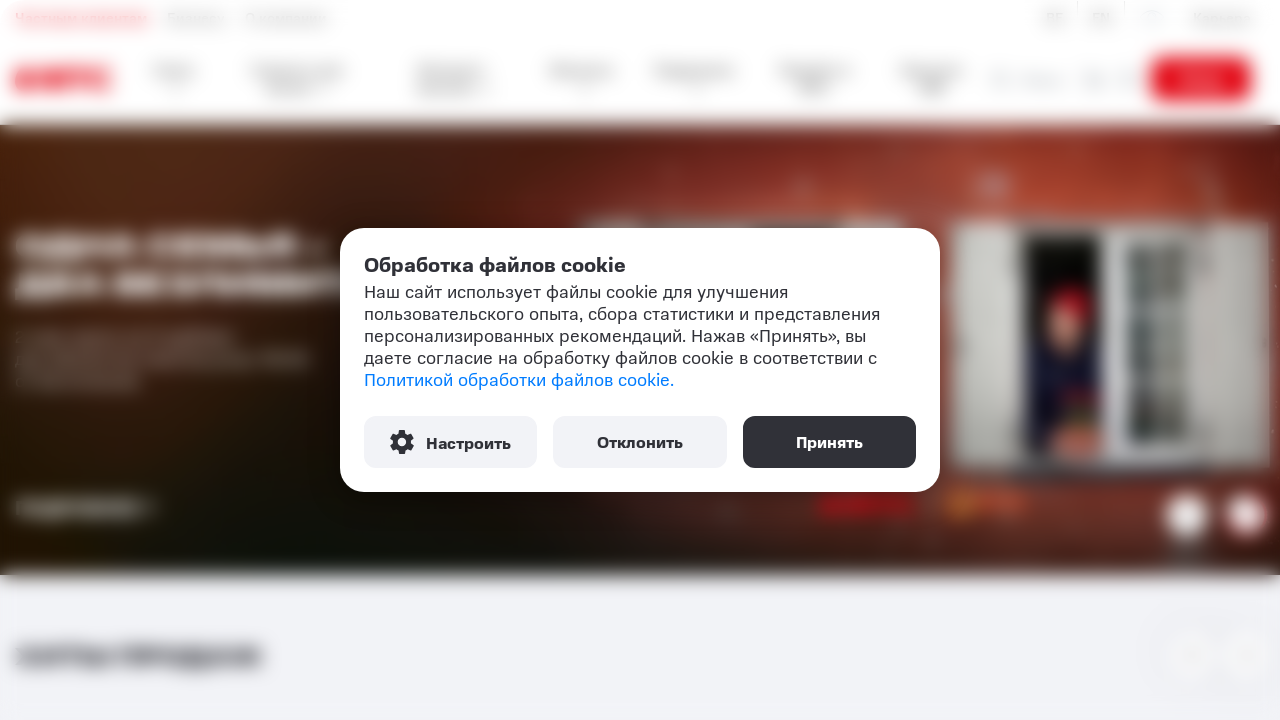